Tests a Brazilian broadband speed test website by clicking the start button and waiting for the speed test results to display download and upload speeds

Starting URL: https://www.brasilbandalarga.com.br/bbl

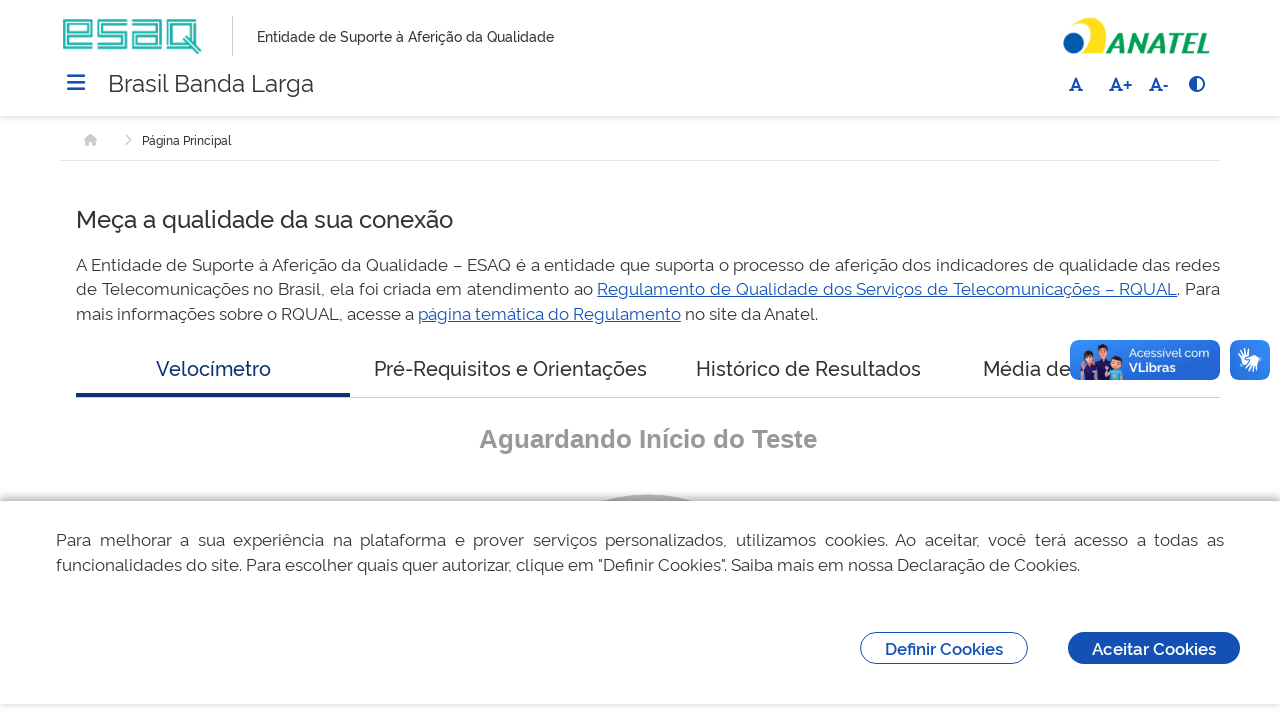

Clicked the start button to begin broadband speed test at (648, 361) on #btnIniciar
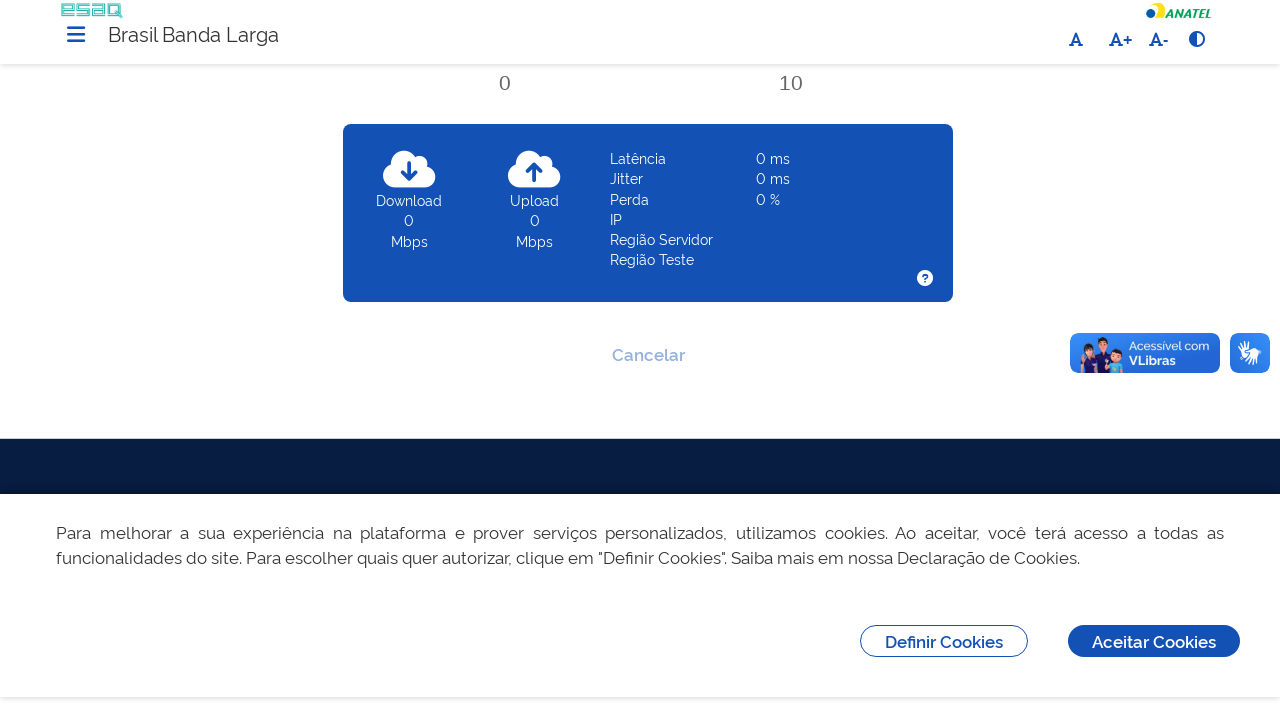

Speed test completed and results displayed with download and upload speeds
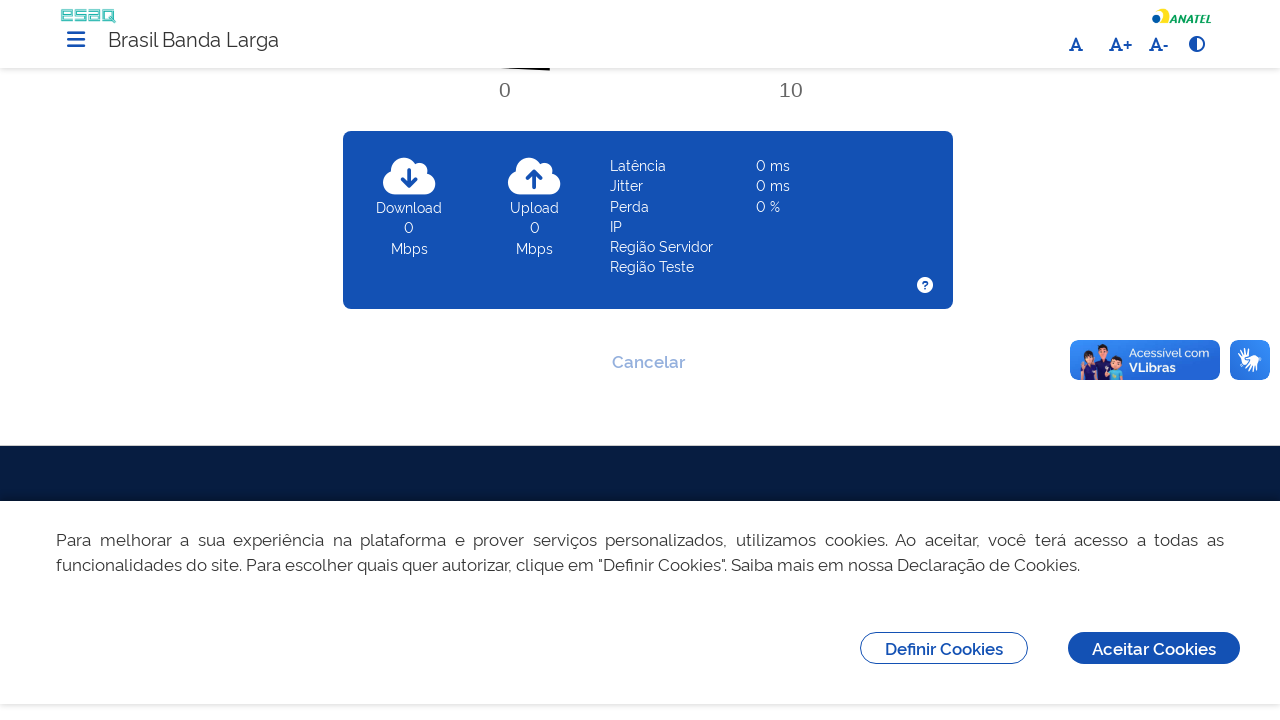

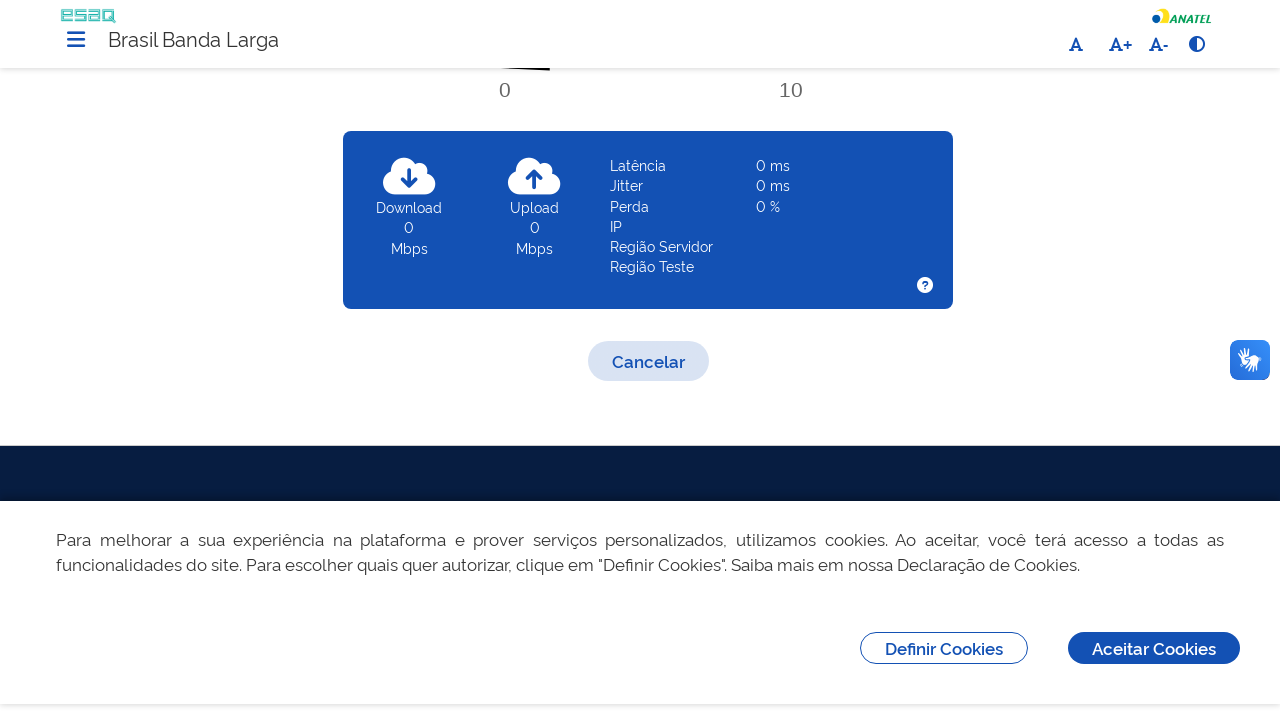